Tests navigation to the 301 status code page and verifies the page displays the correct status message

Starting URL: https://the-internet.herokuapp.com

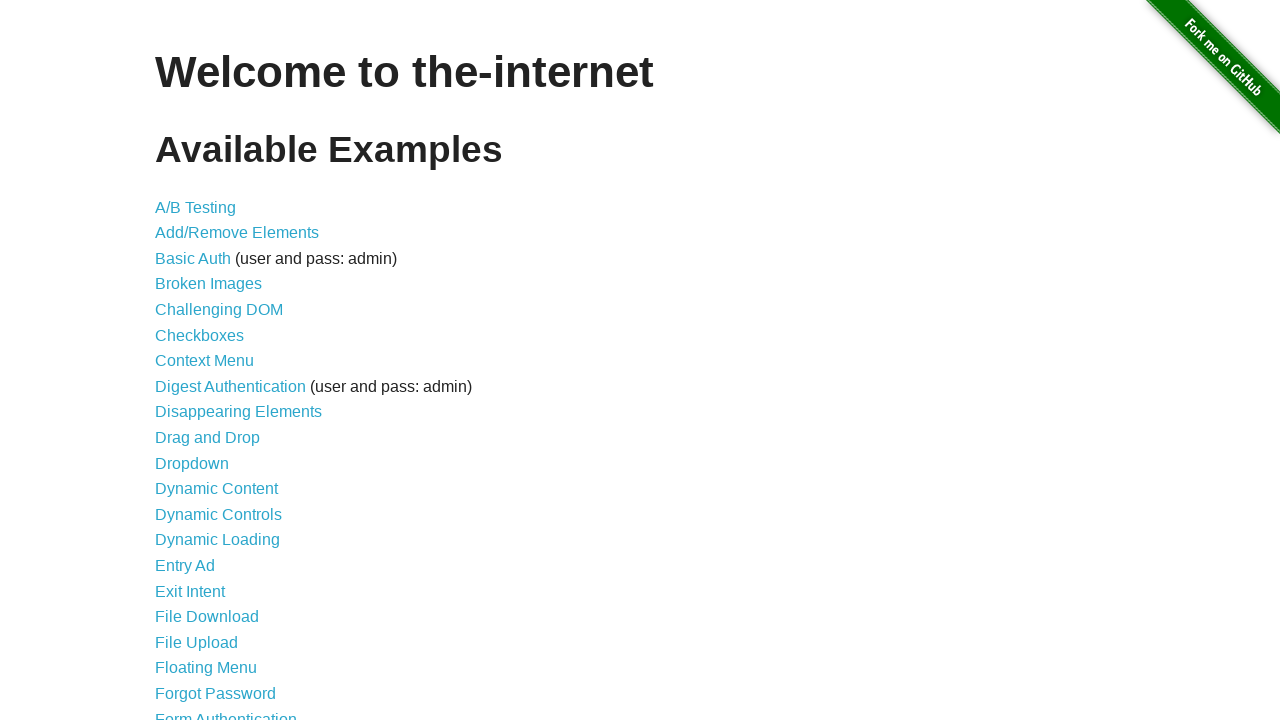

Clicked on Status Codes link at (203, 600) on text=Status Codes
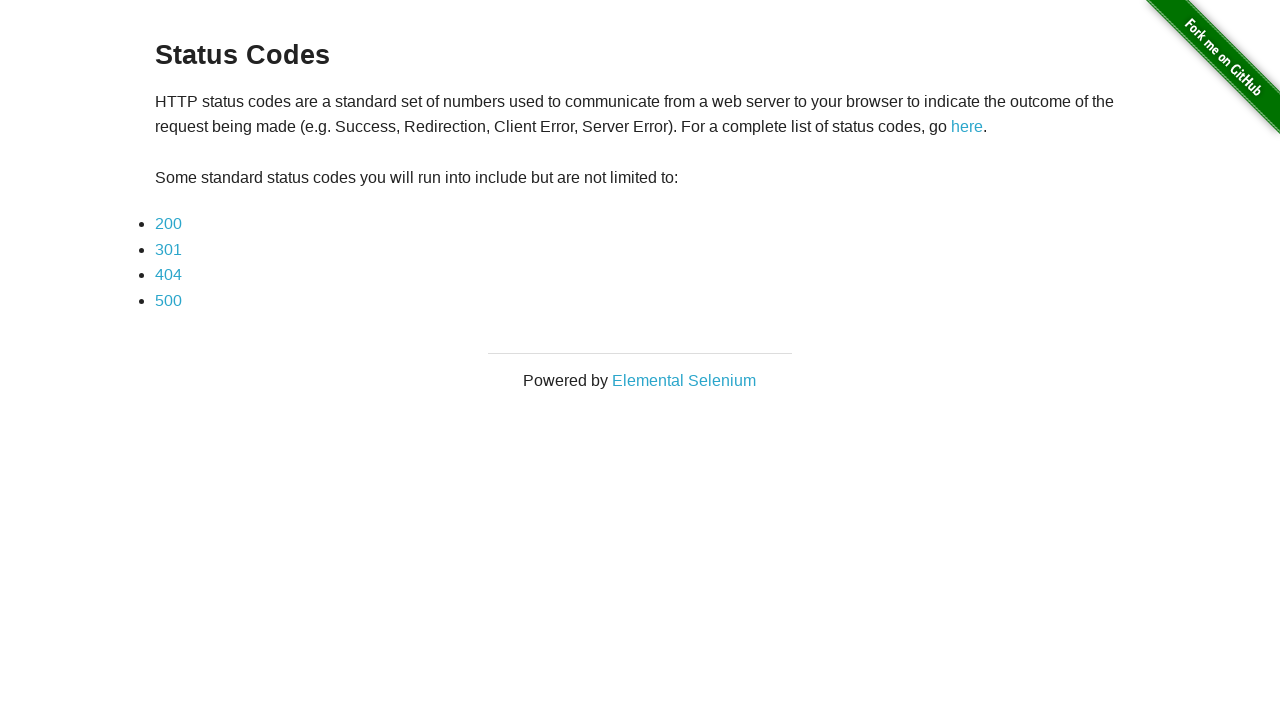

Clicked on 301 status code link at (168, 249) on text=301
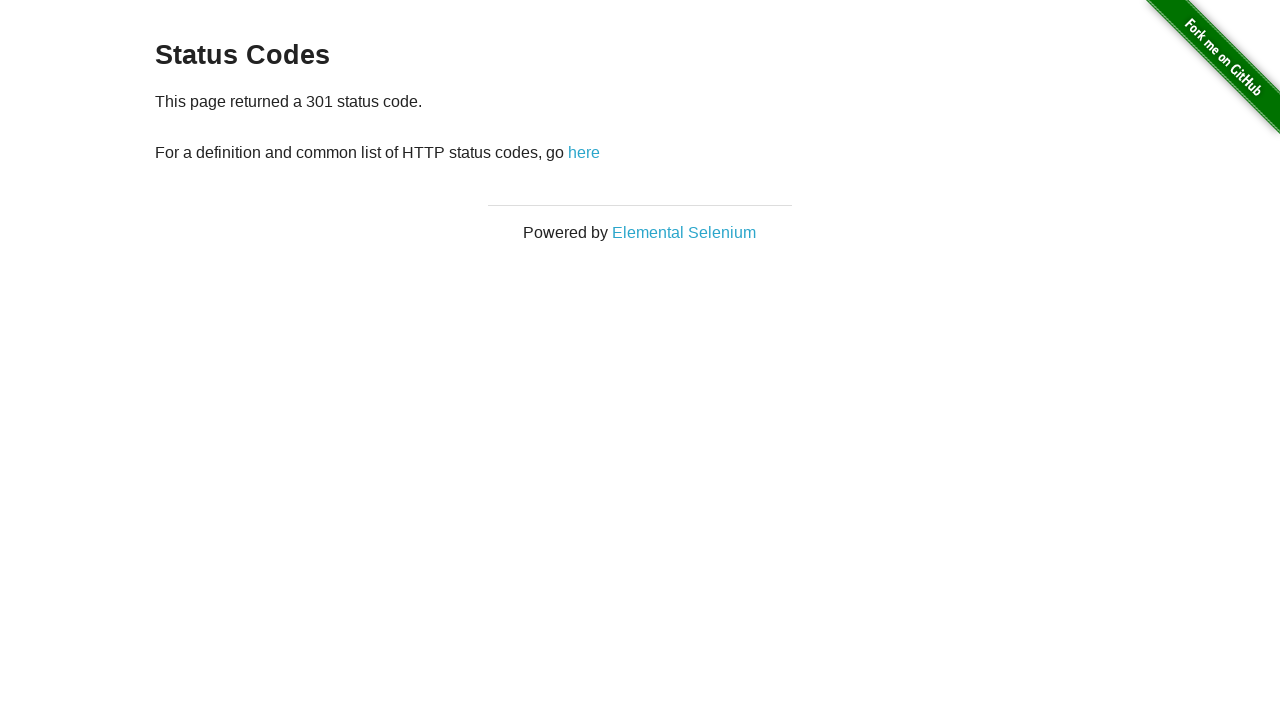

Waited for status message element to load
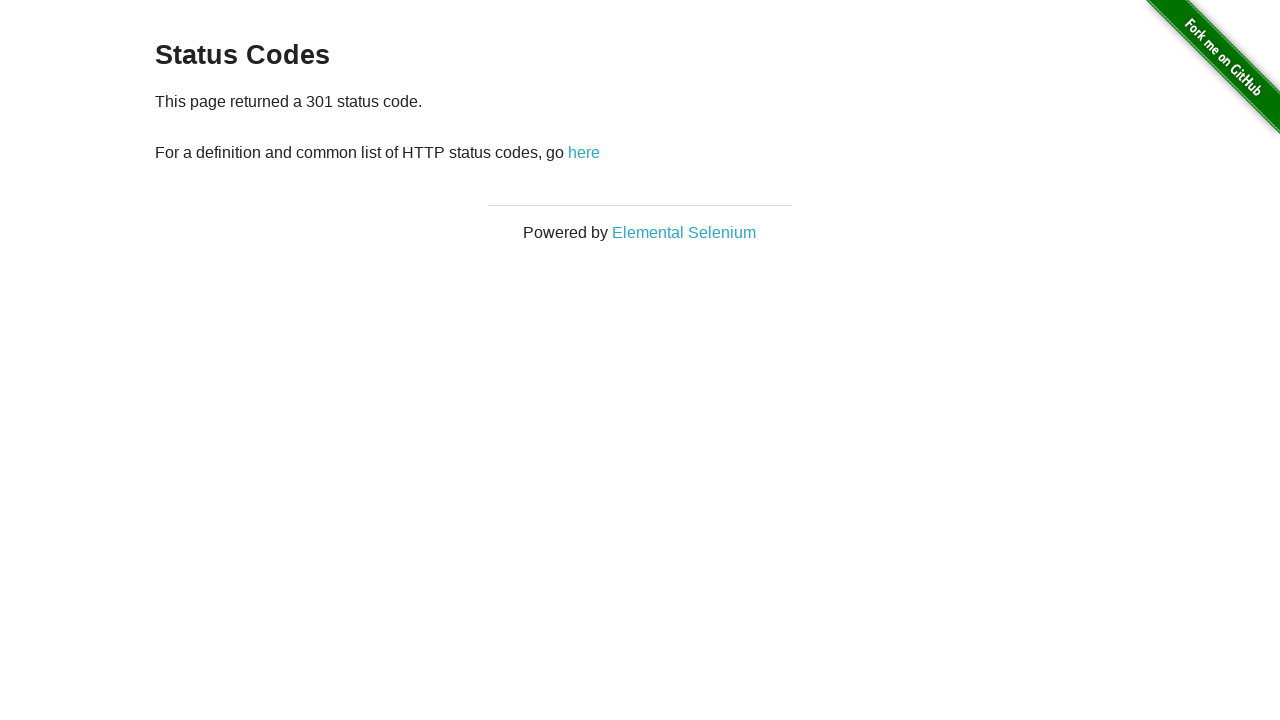

Retrieved status message text content
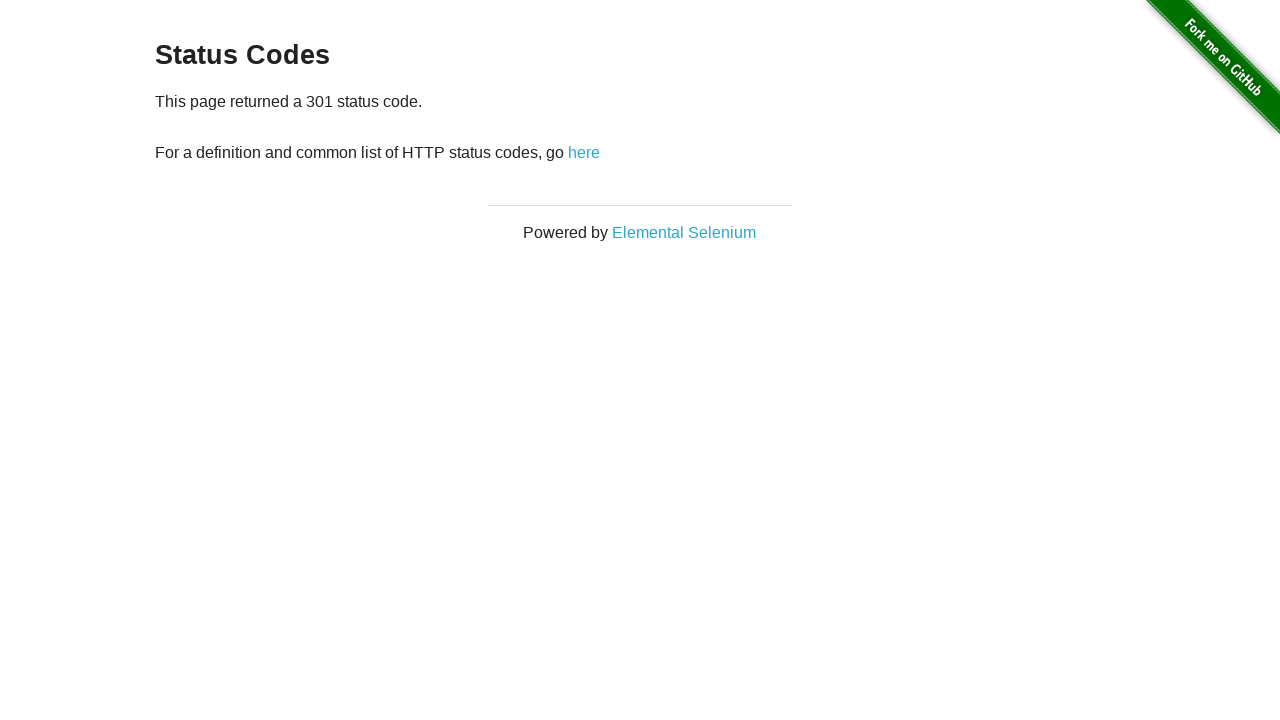

Verified that status message contains '301 status code' text
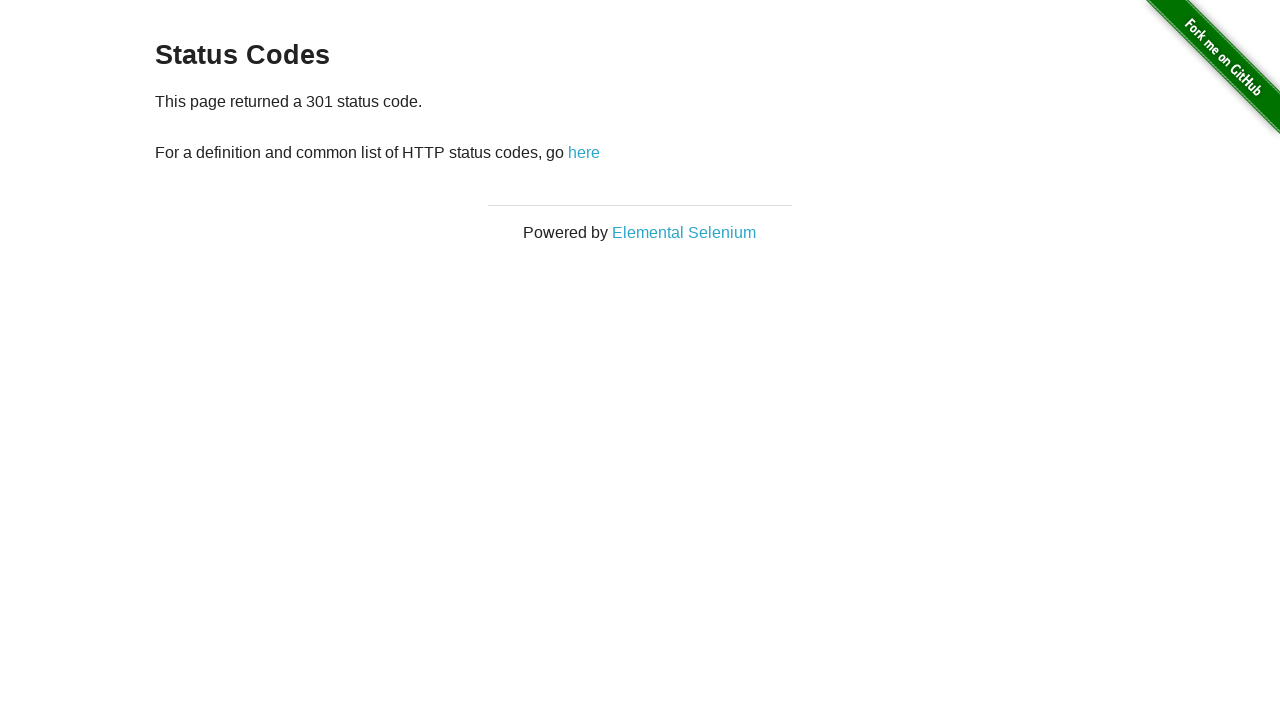

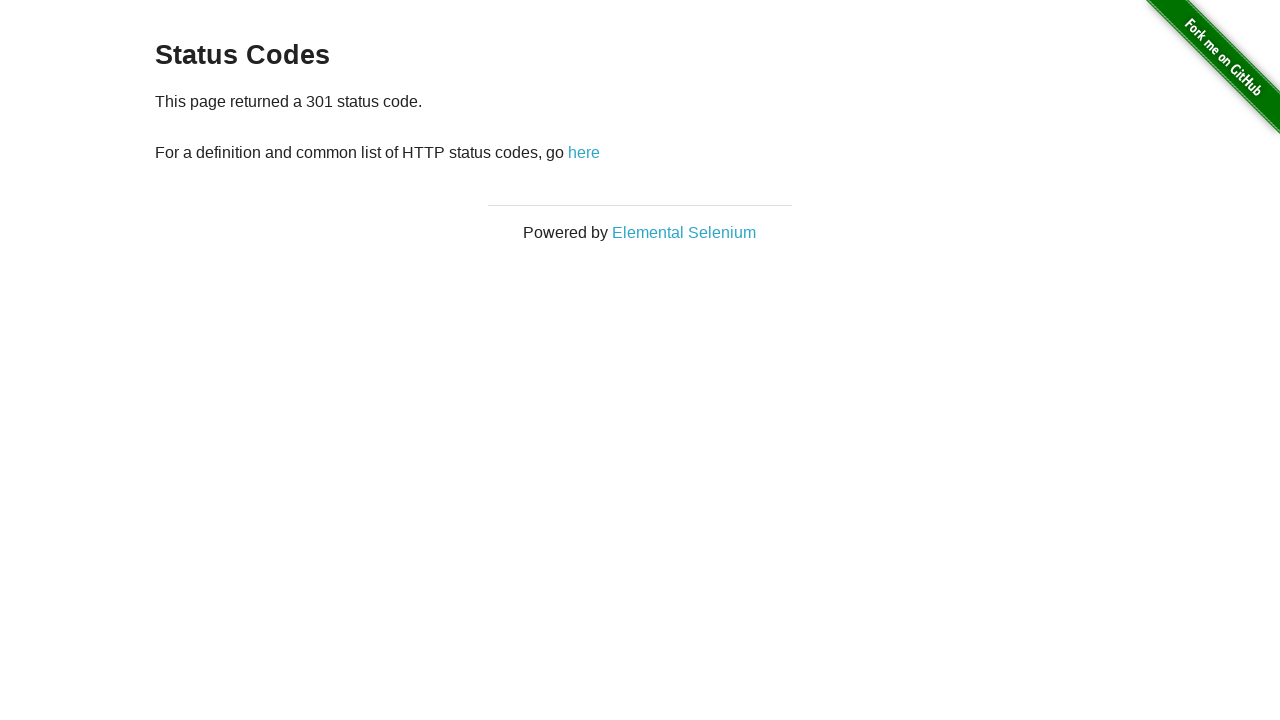